Tests dynamic controls using explicit waits by clicking Remove button, waiting for "It's gone!" message, then clicking Add button and waiting for "It's back!" message.

Starting URL: https://the-internet.herokuapp.com/dynamic_controls

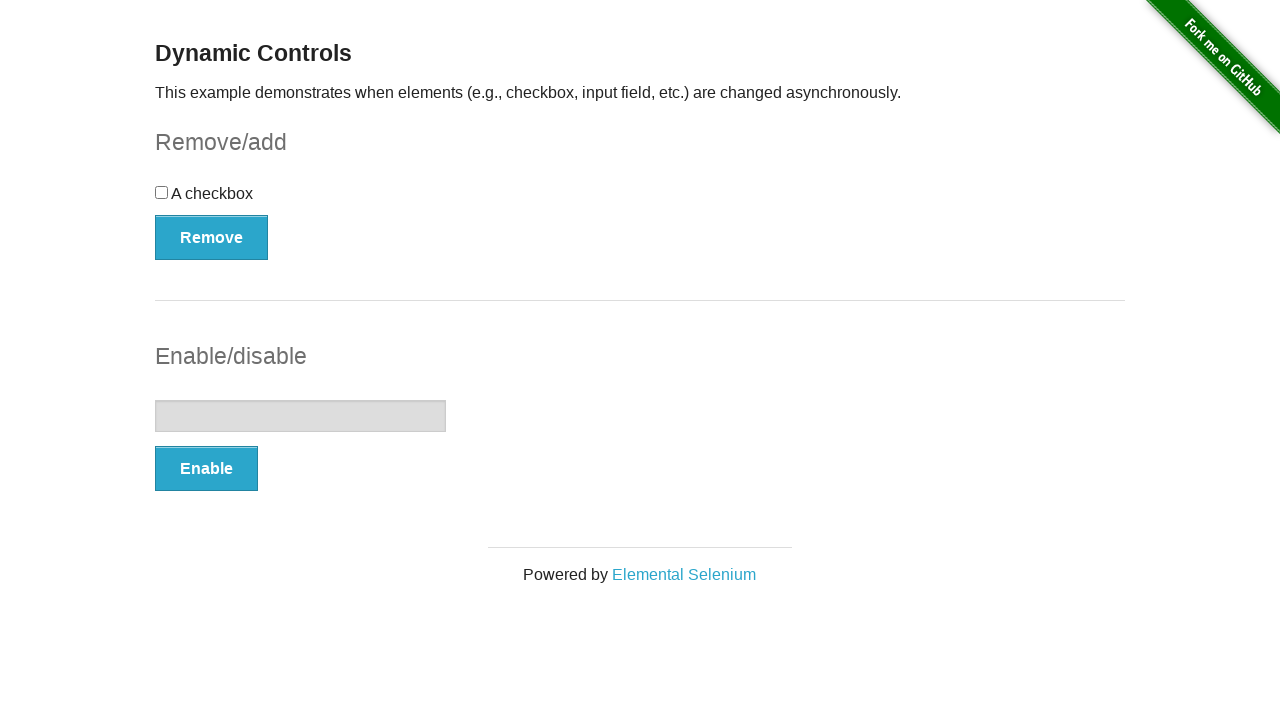

Clicked Remove button at (212, 237) on button:text('Remove')
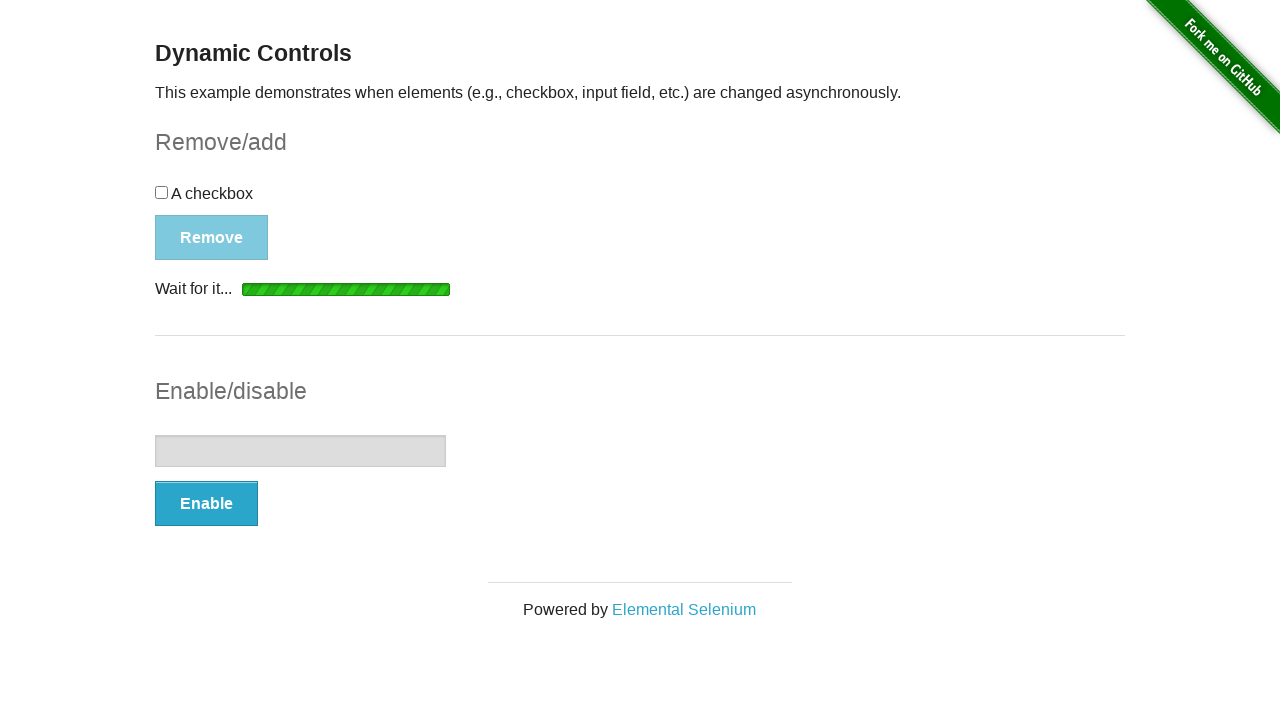

Waited for message element to become visible
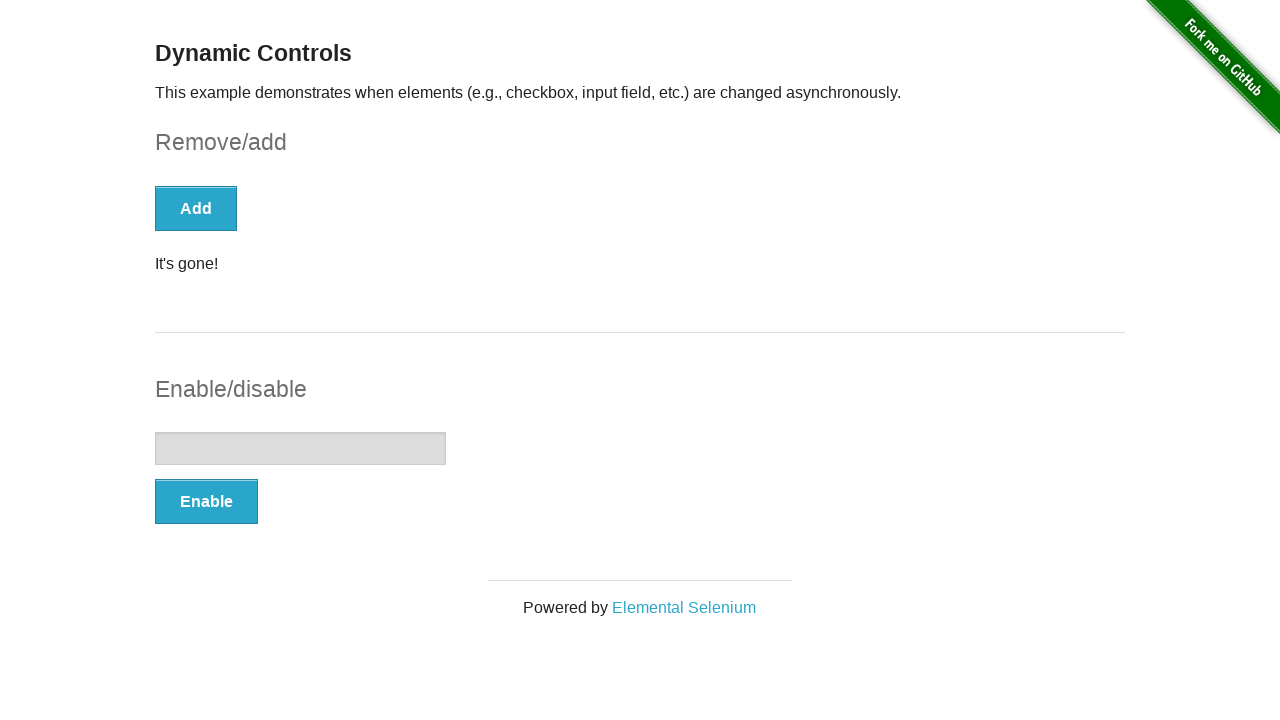

Asserted that 'It's gone!' message is visible
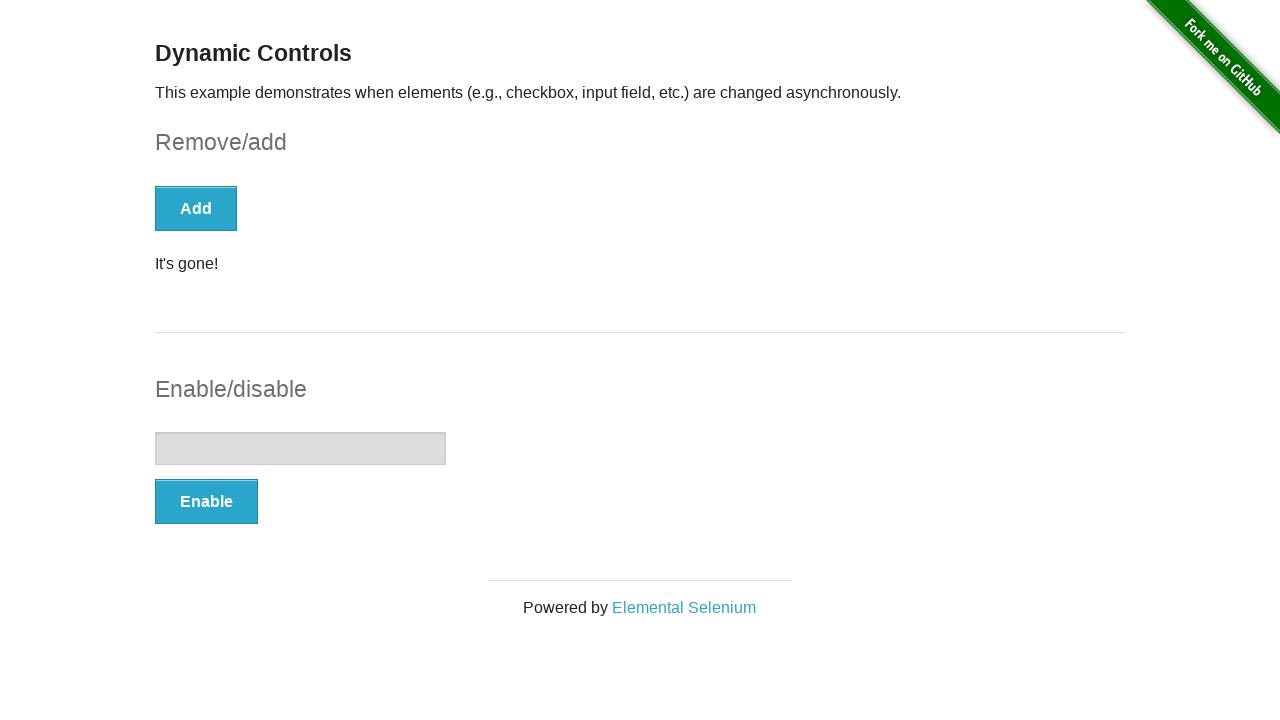

Clicked Add button at (196, 208) on button:text('Add')
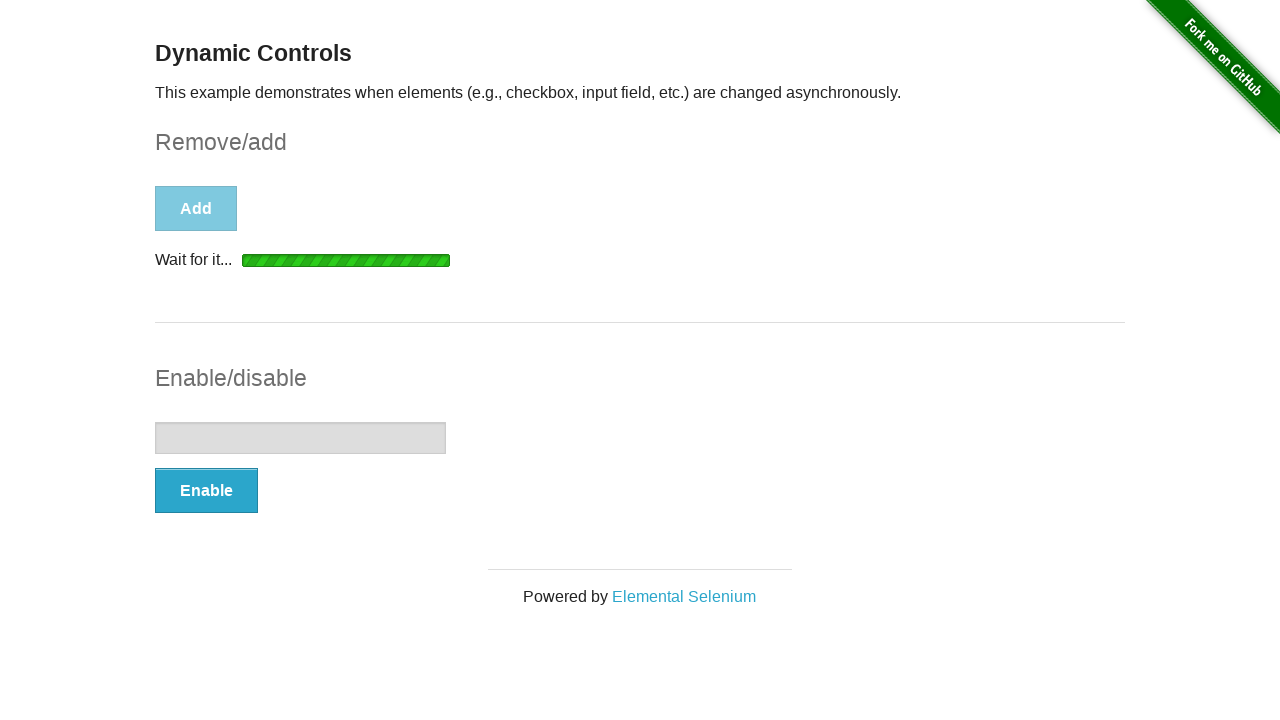

Waited for message element to become visible again
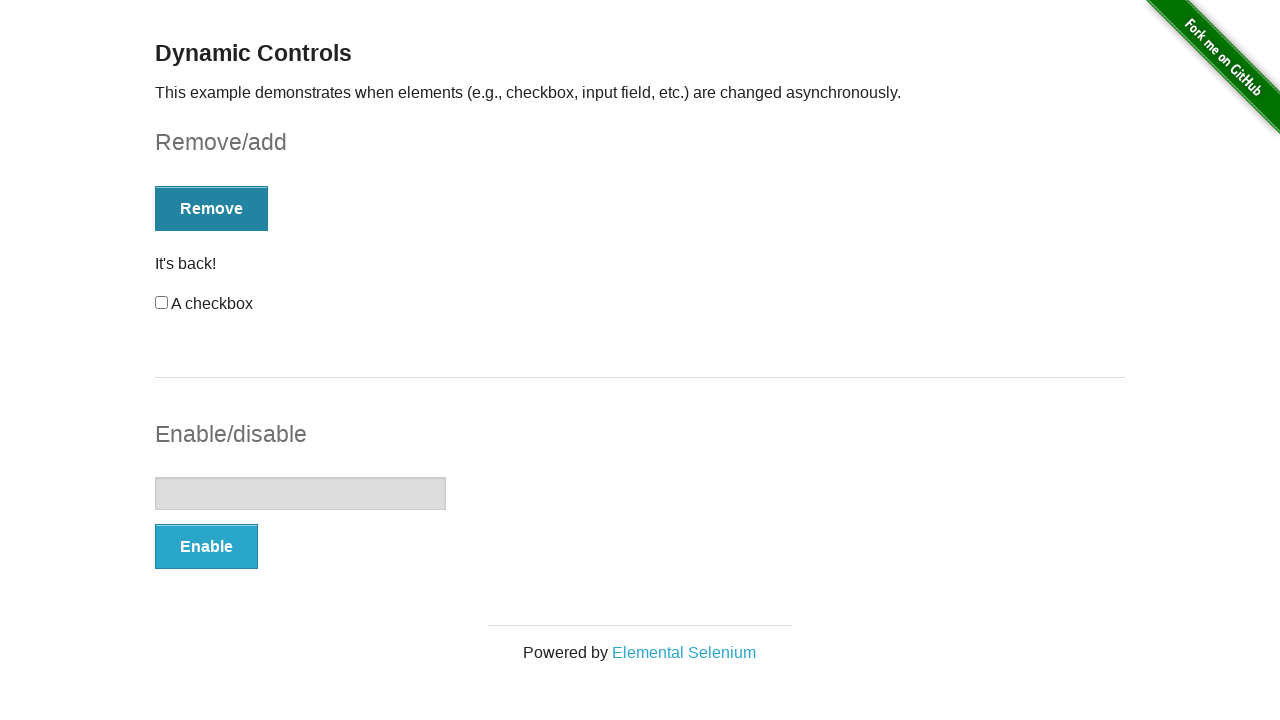

Asserted that 'It's back!' message is visible
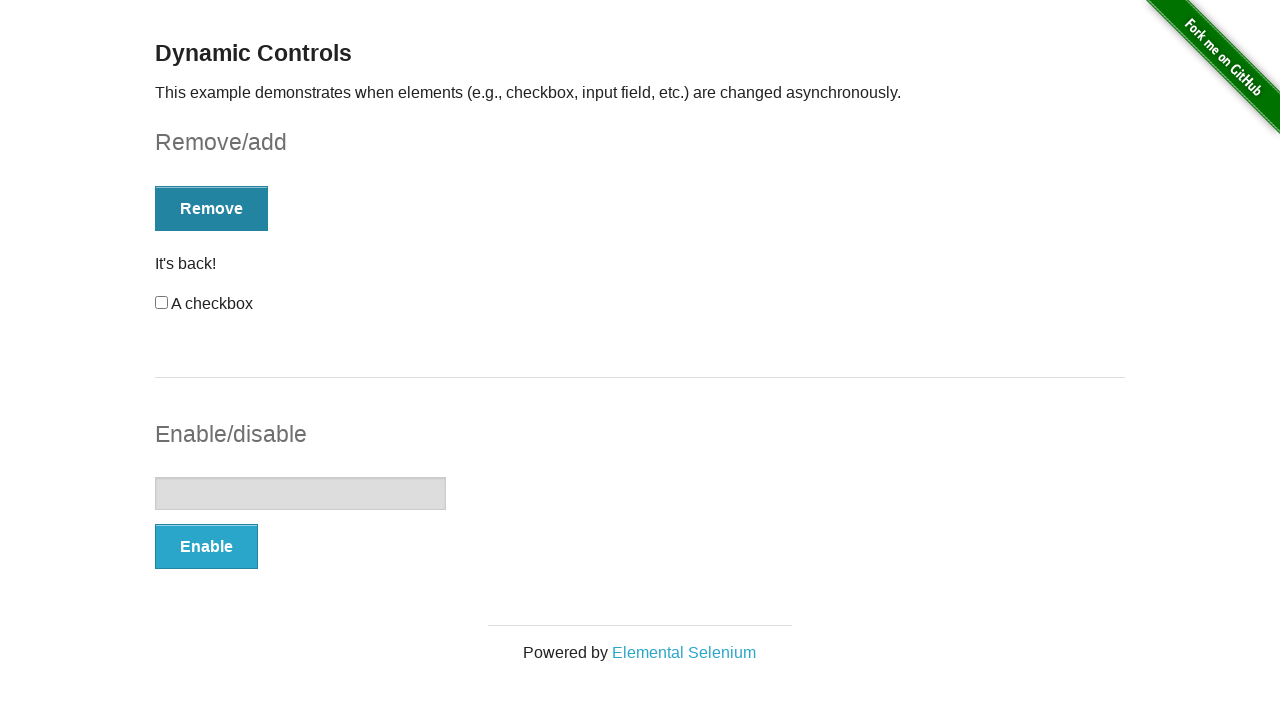

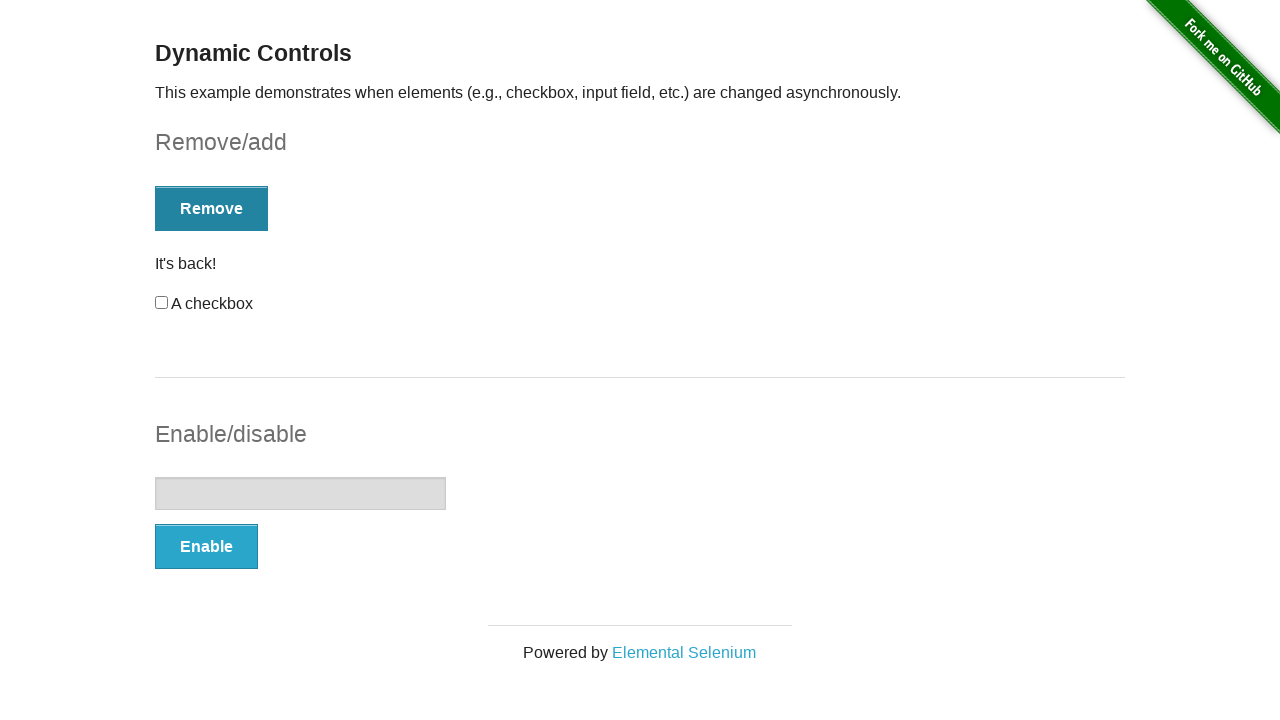